Tests that the homepage URL contains "testotomasyonu"

Starting URL: https://www.testotomasyonu.com

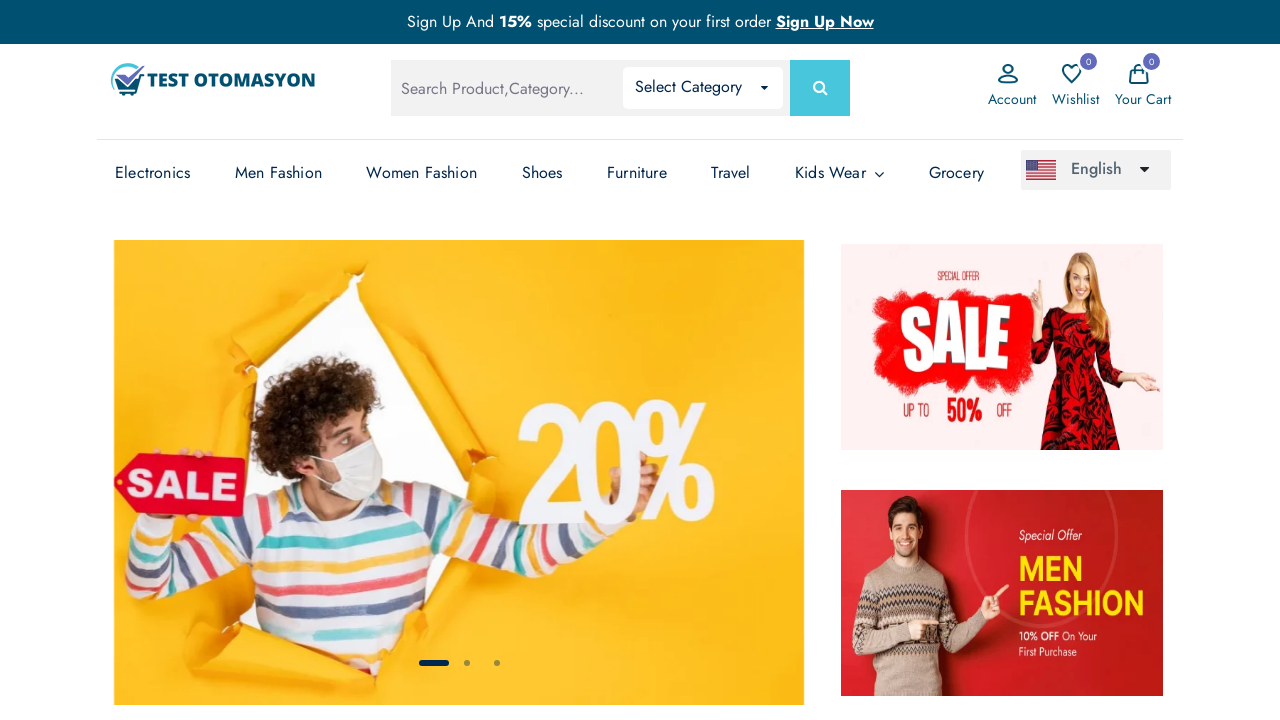

Navigated to https://www.testotomasyonu.com
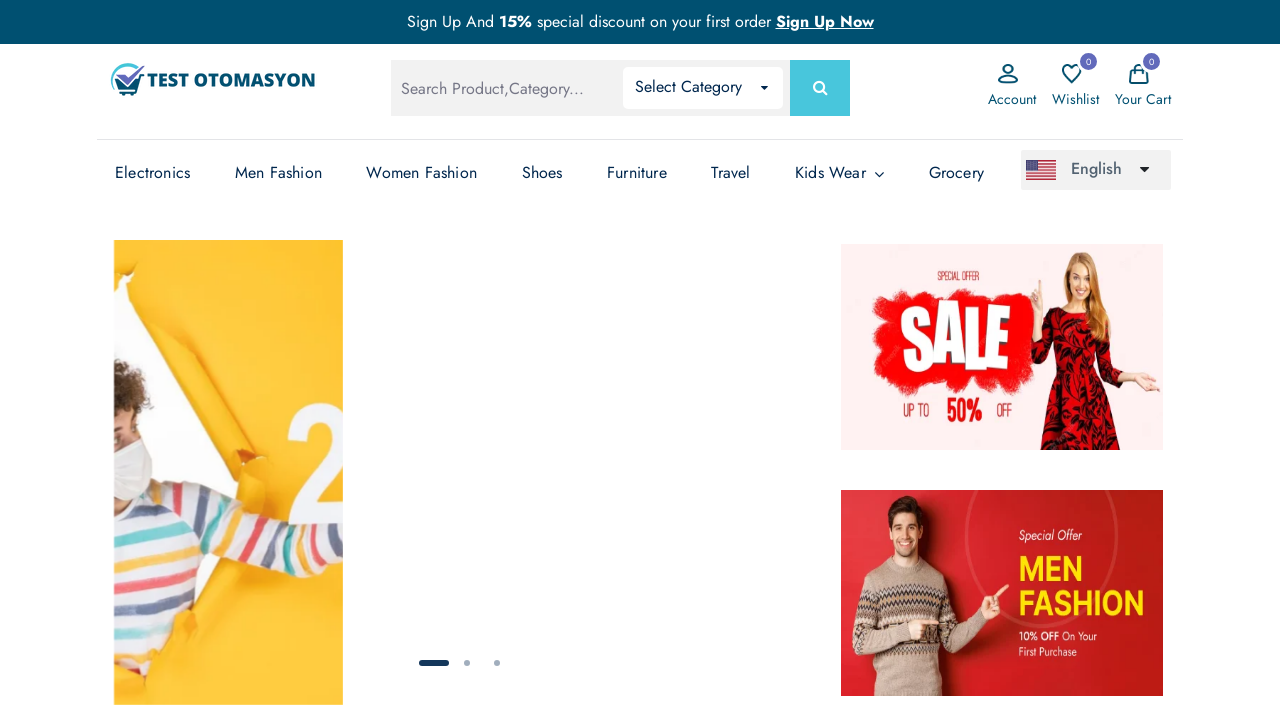

Verified that homepage URL contains 'testotomasyonu'
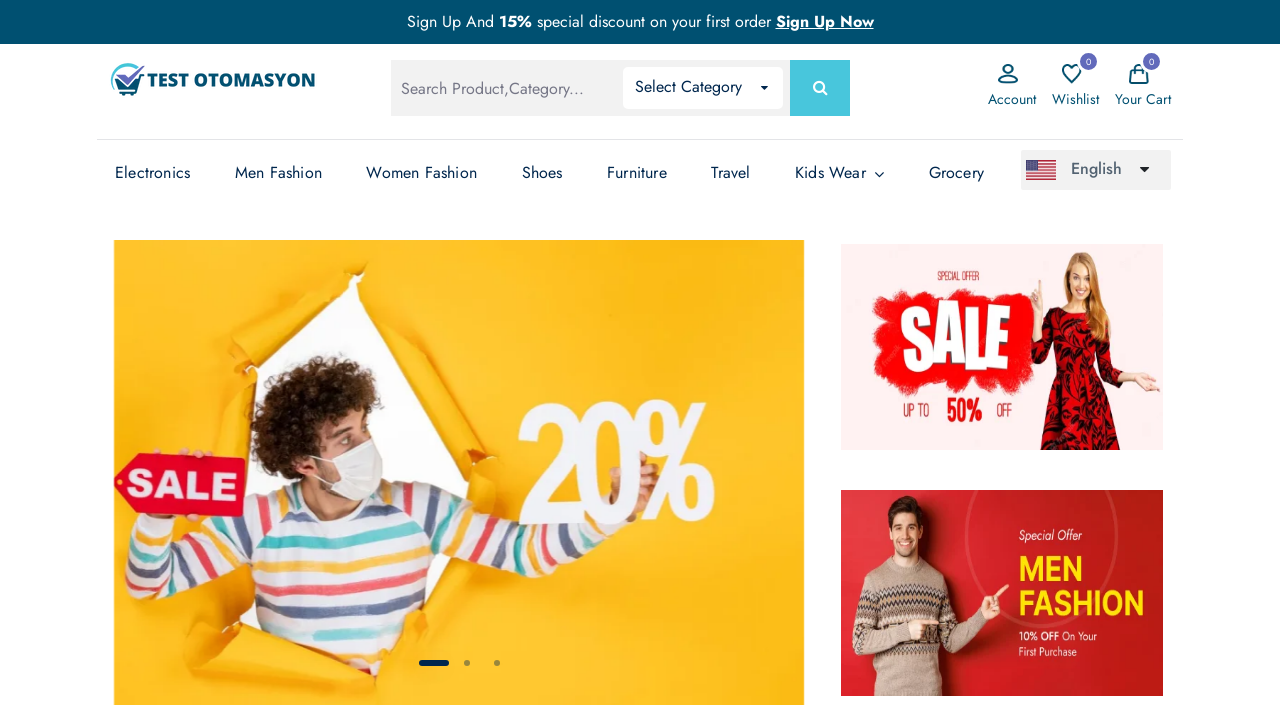

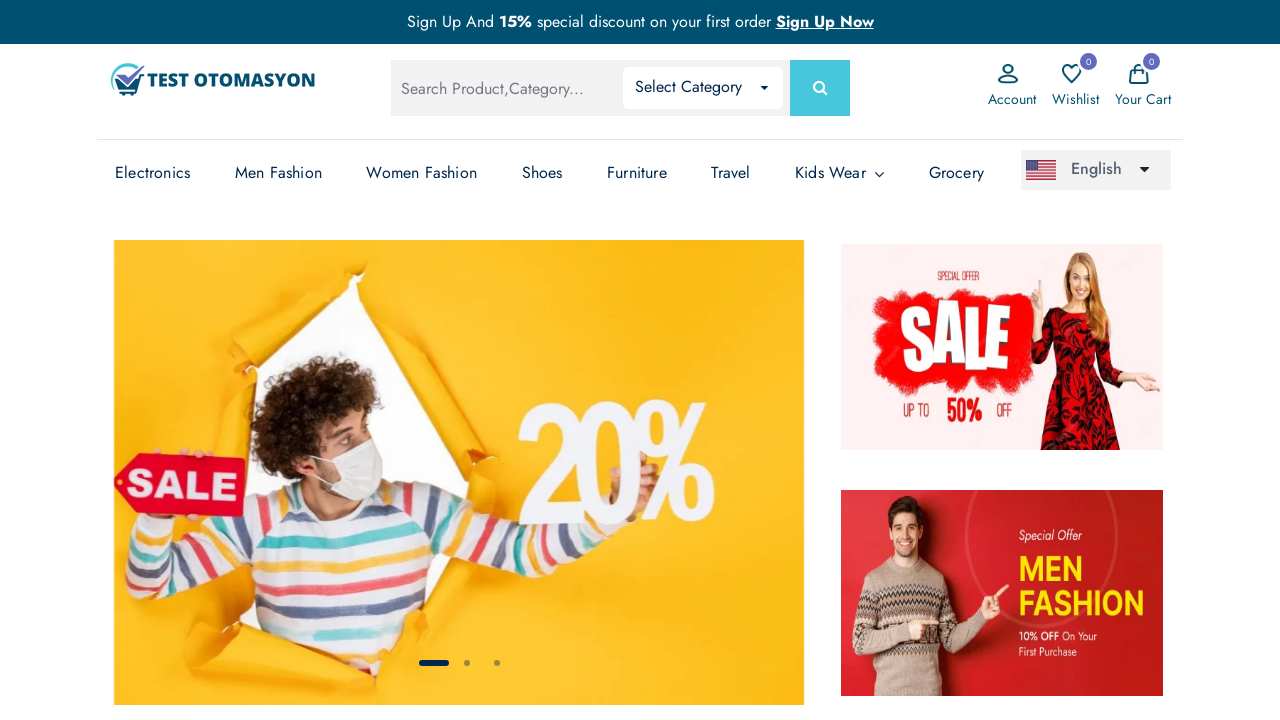